Tests waiting for an element to be visible after clicking a start button on a dynamic loading page, demonstrating visibility wait conditions.

Starting URL: https://the-internet.herokuapp.com/dynamic_loading/1

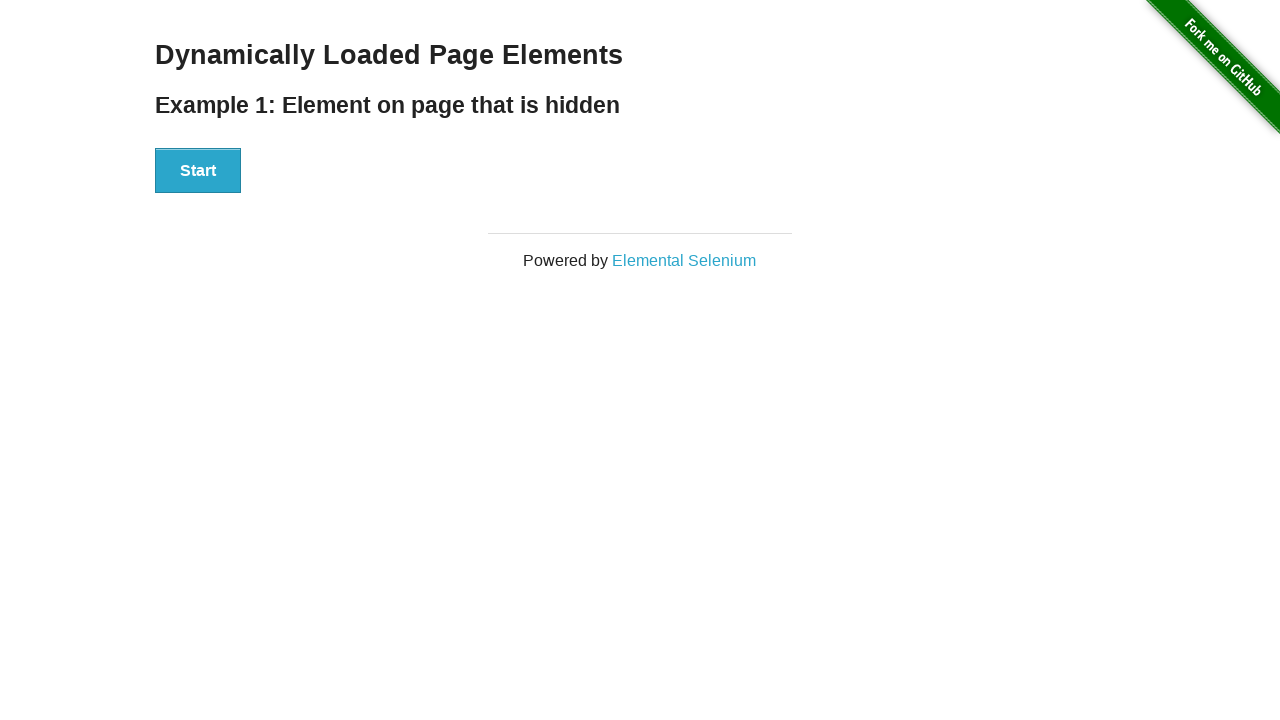

Clicked the 'Start' button on dynamic loading page at (198, 171) on #start button
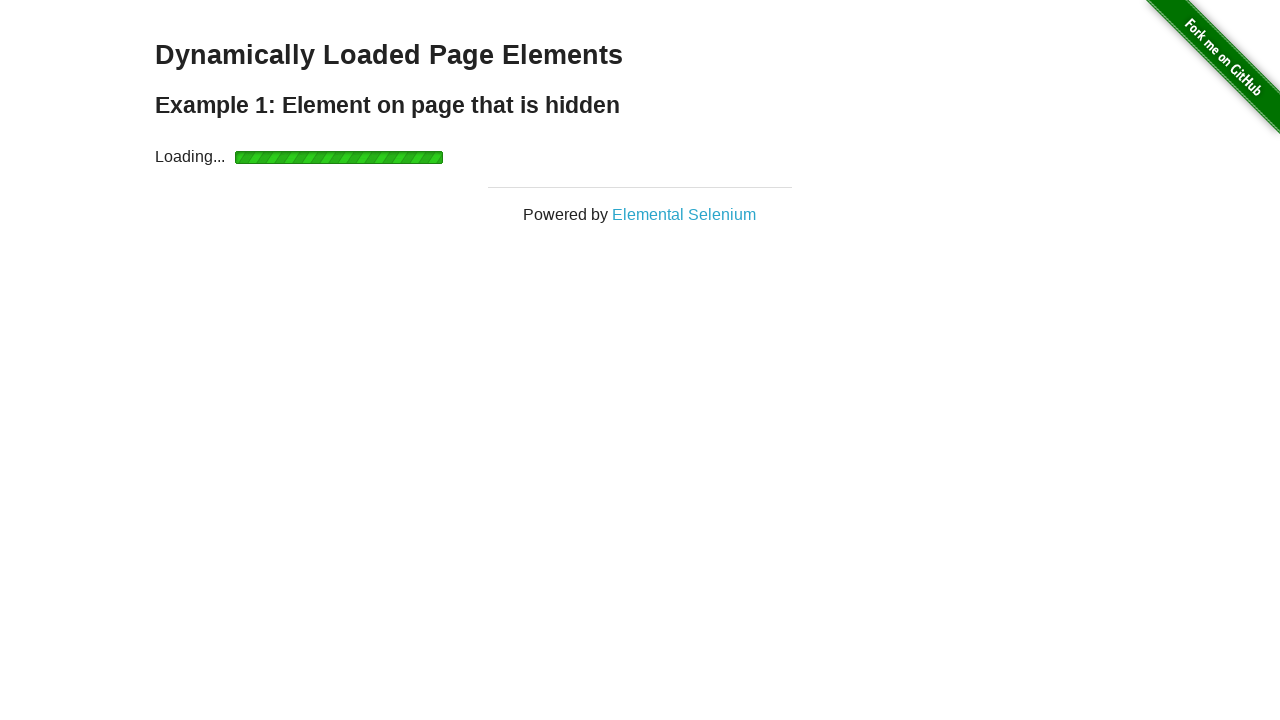

Element with id 'finish' became visible after waiting
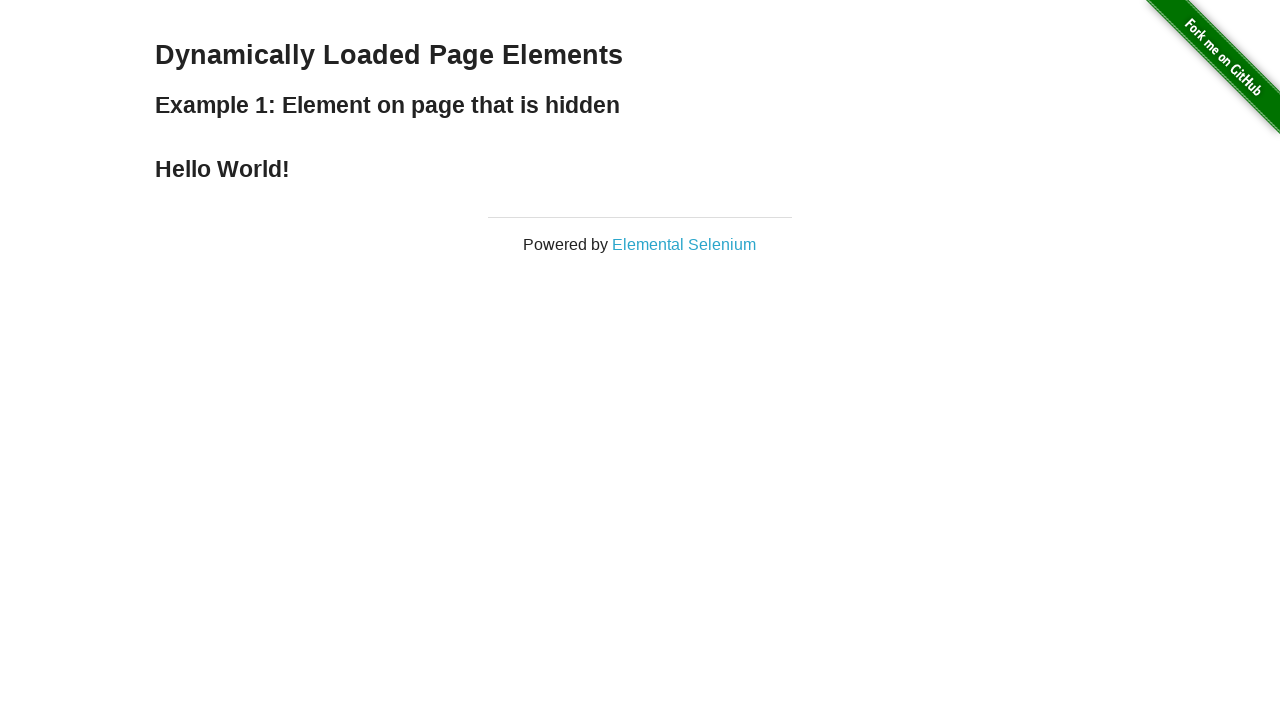

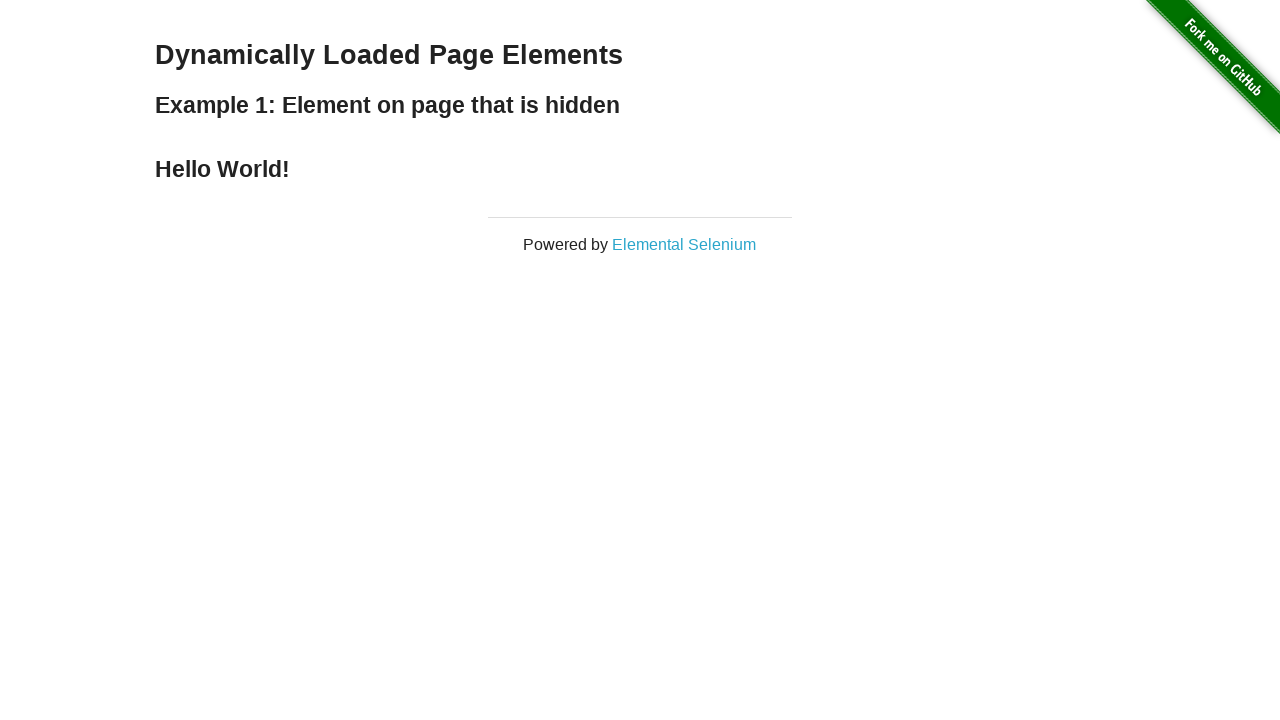